Tests that the 'Family and Friends' checkbox can be selected by verifying it's initially unselected, clicking it, and confirming it becomes selected

Starting URL: https://rahulshettyacademy.com/dropdownsPractise/

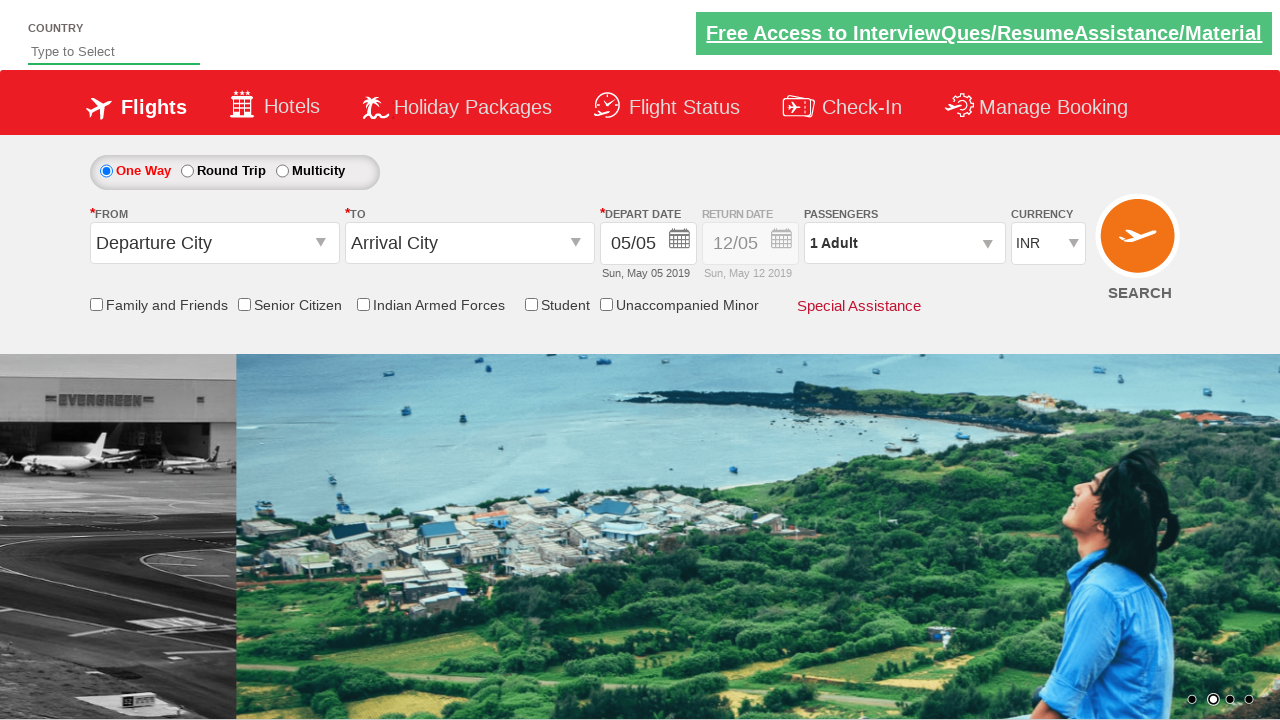

Navigated to dropdownsPractise page
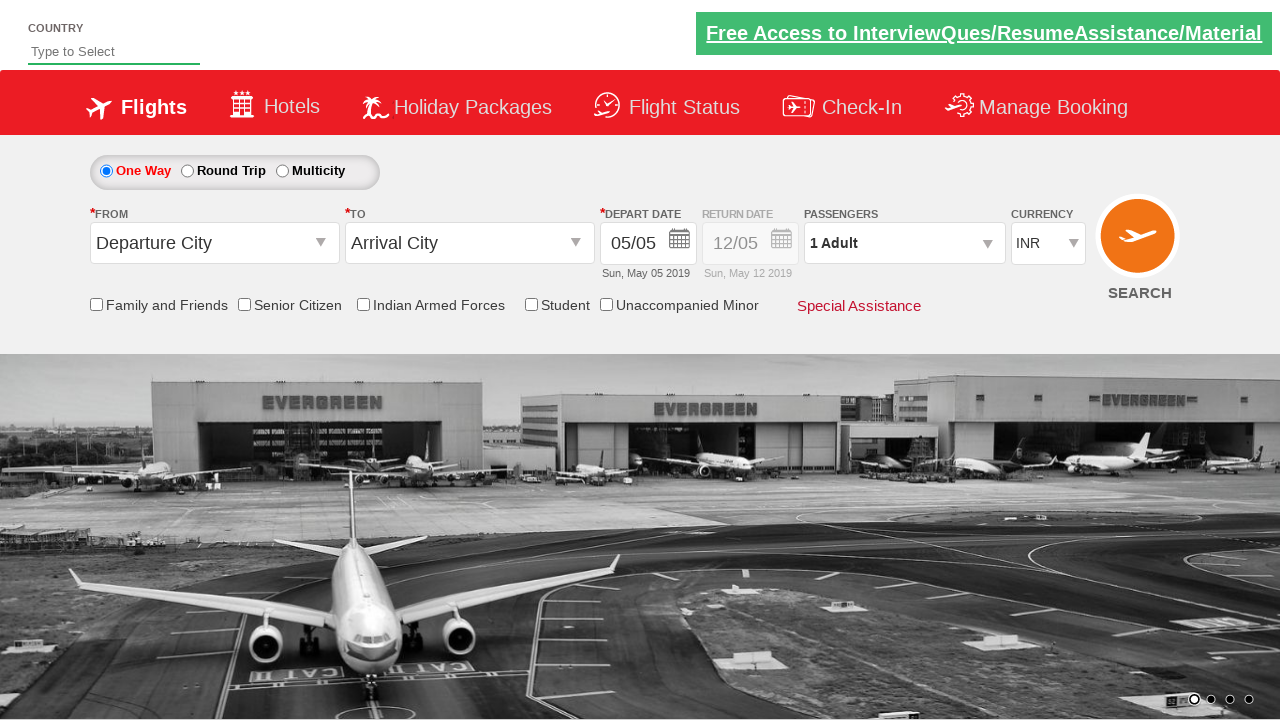

Located the Family and Friends checkbox
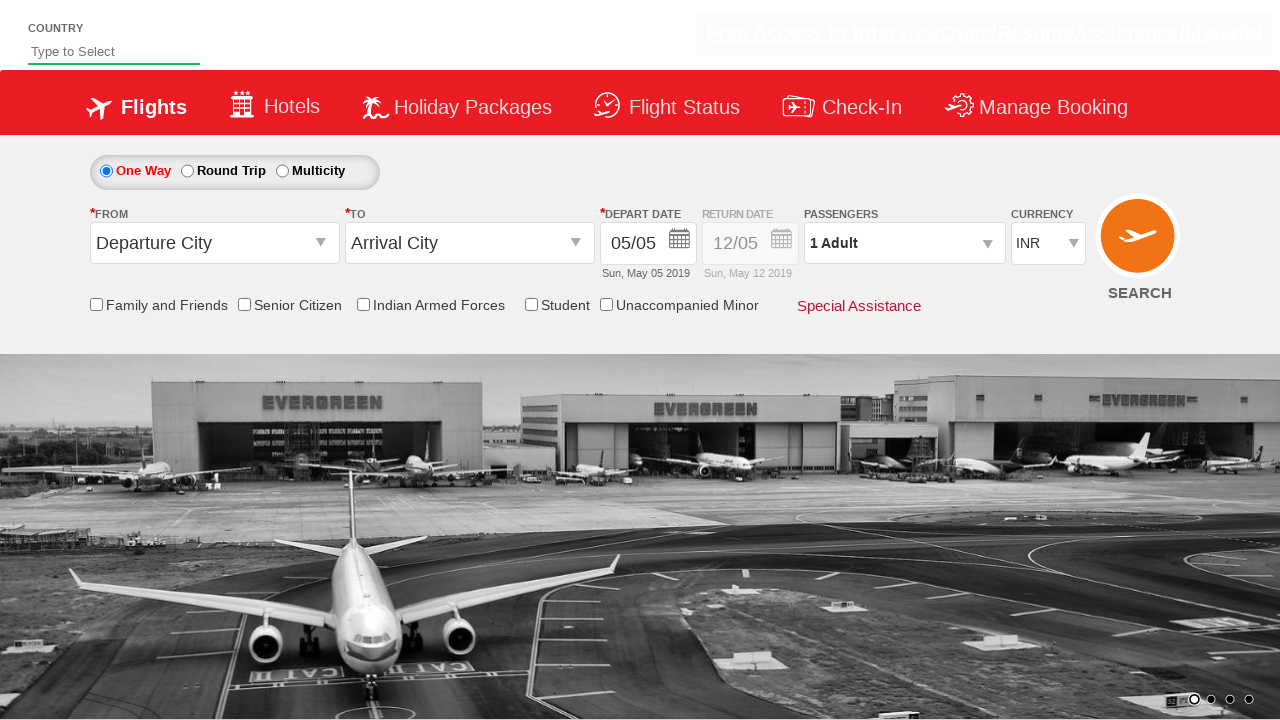

Verified that Family and Friends checkbox is initially unselected
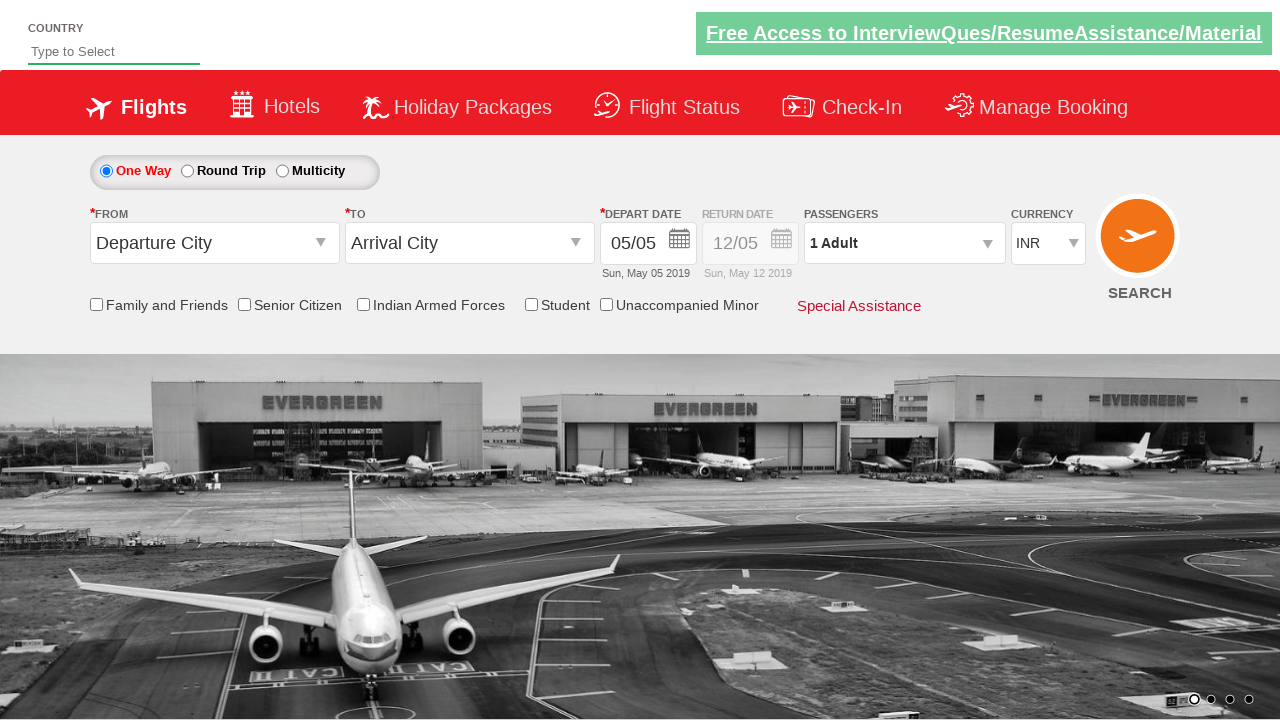

Clicked the Family and Friends checkbox to select it at (96, 304) on input[id*='friendsandfamily']
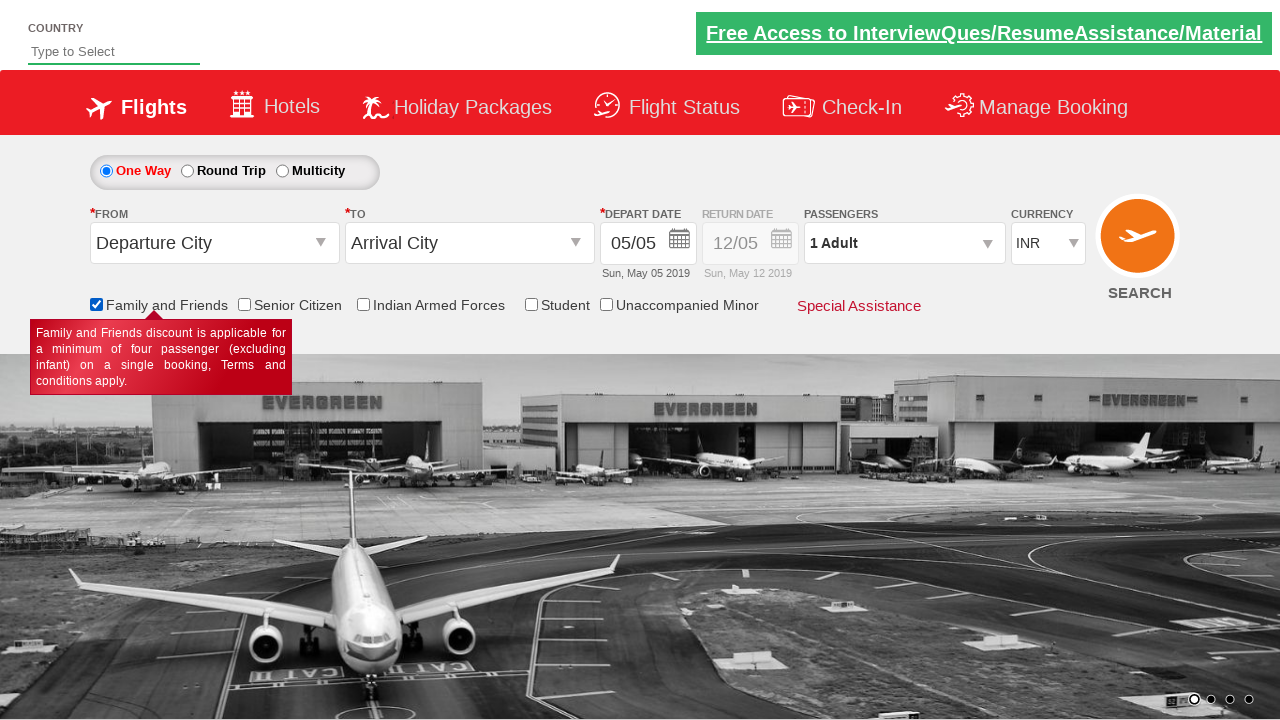

Verified that Family and Friends checkbox is now selected
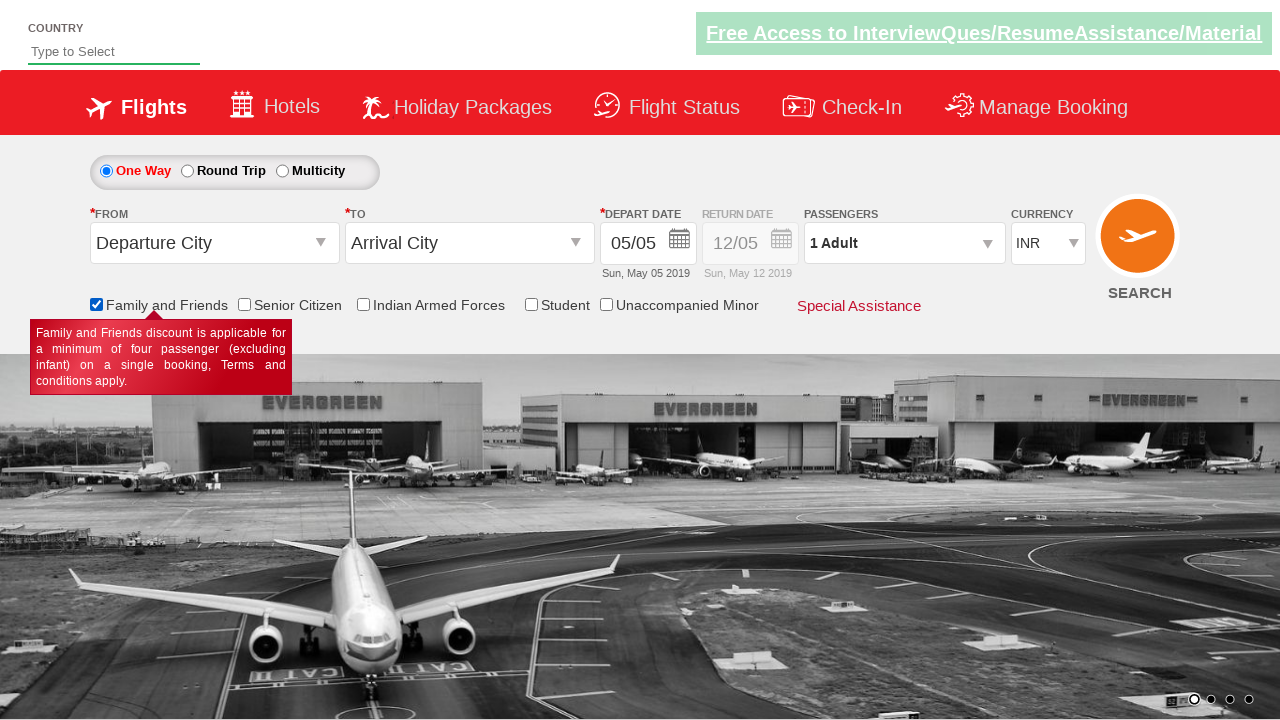

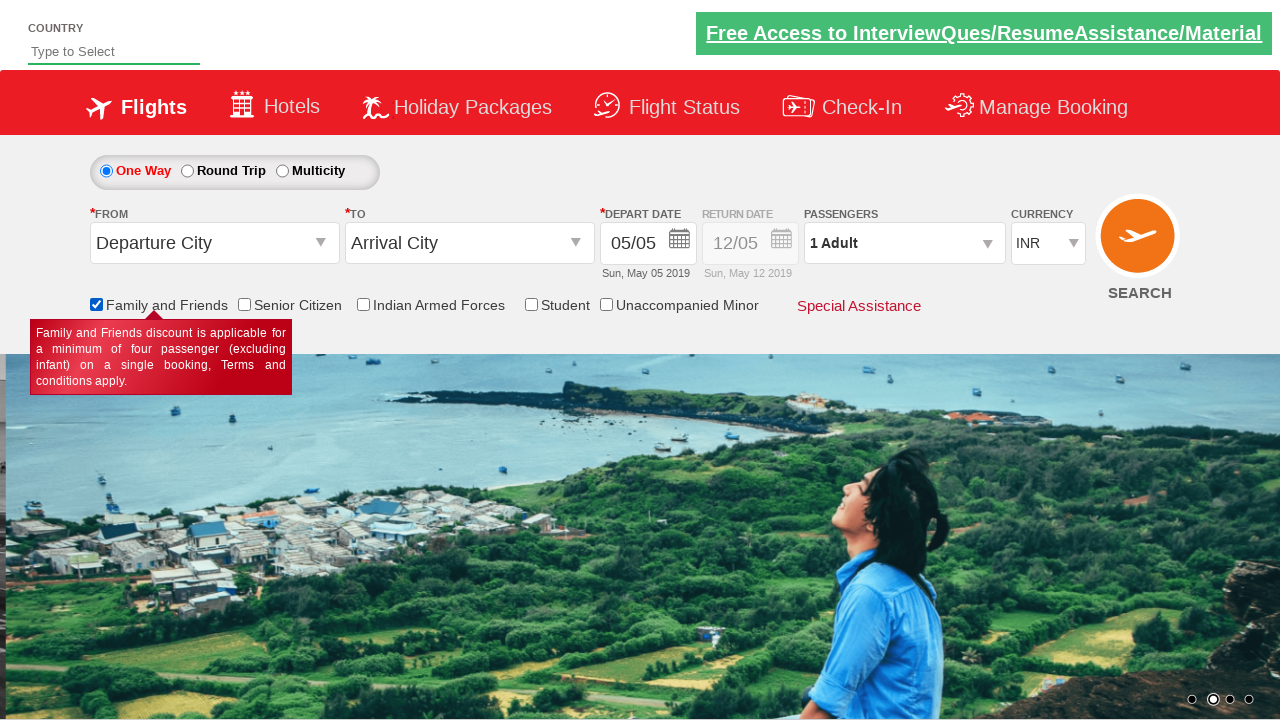